Tests the flight search functionality by entering an origin location into the search form on a travel booking website.

Starting URL: https://www.cheapfareguru.com/

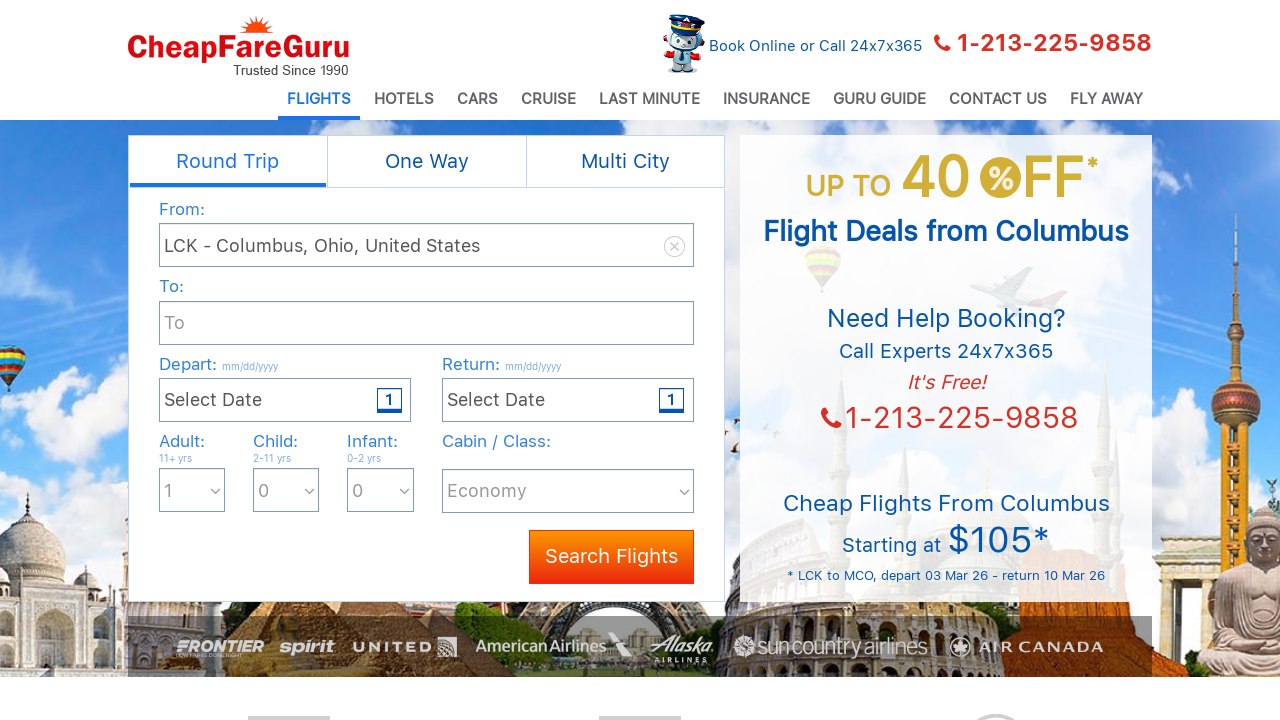

Filled origin field with 'New York' on flight search form on #origin
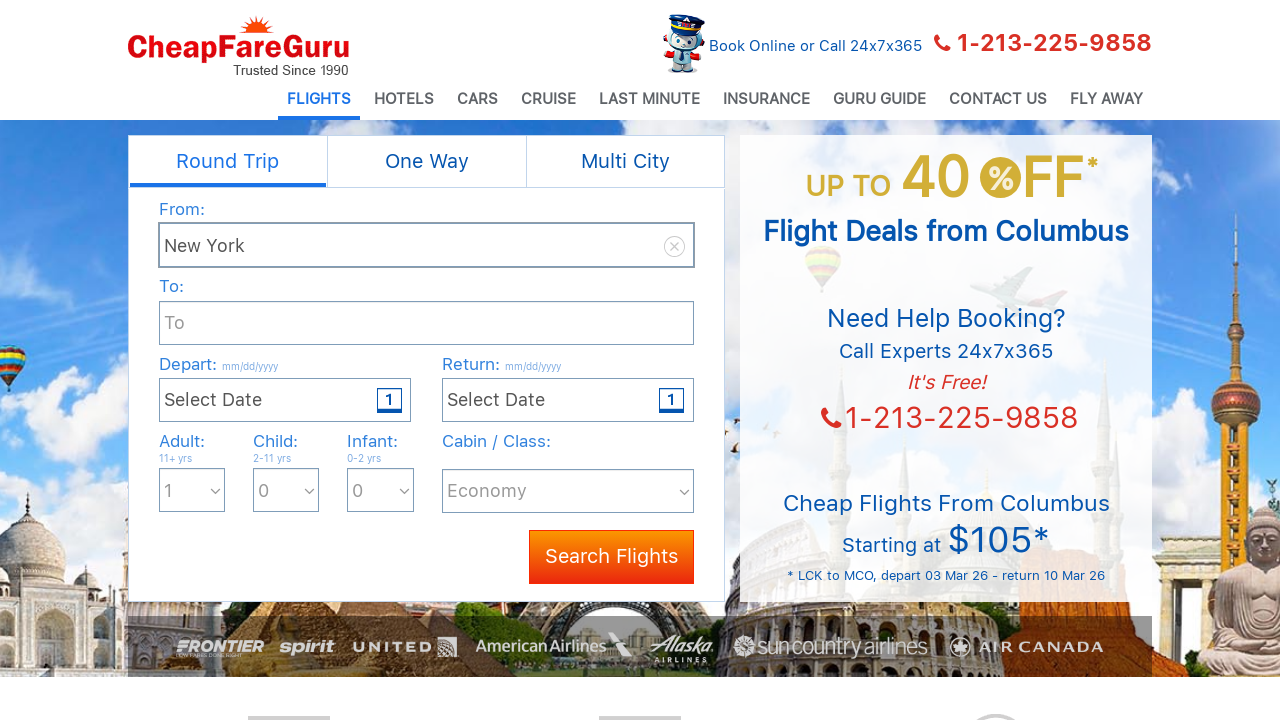

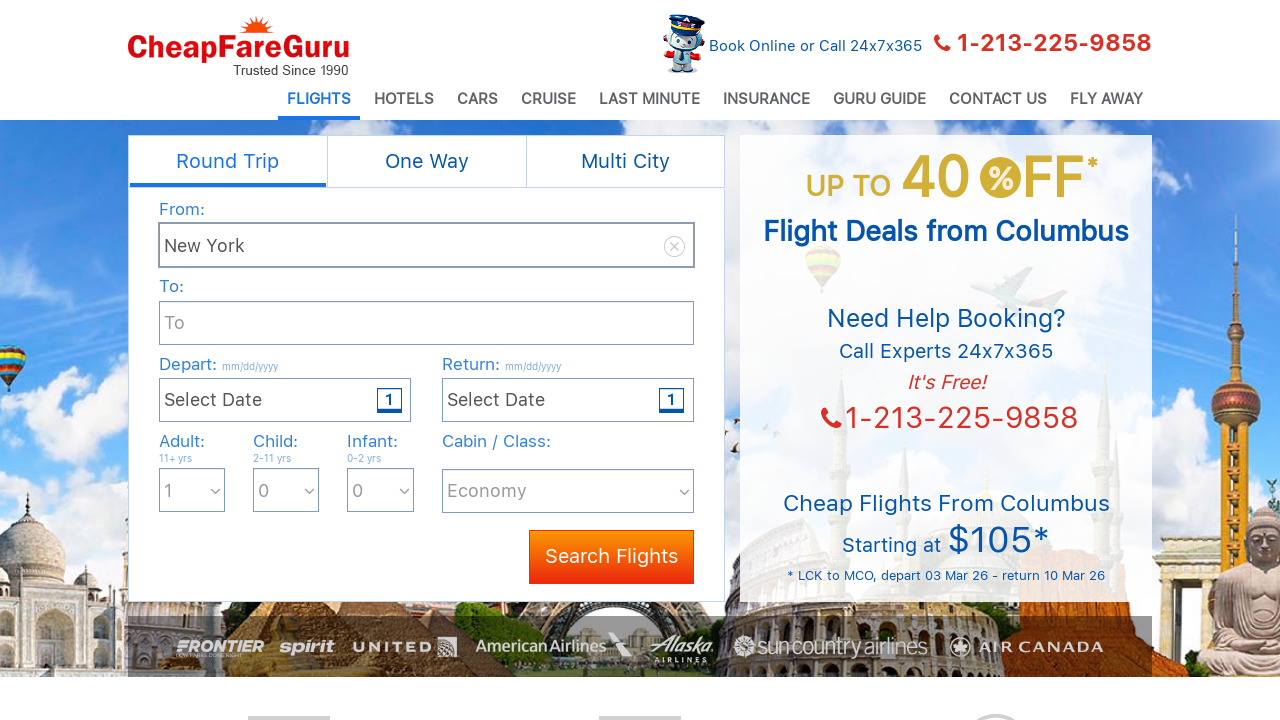